Tests the contact form submission by filling in email, name, and message fields, then submitting the form

Starting URL: https://www.demoblaze.com/index.html

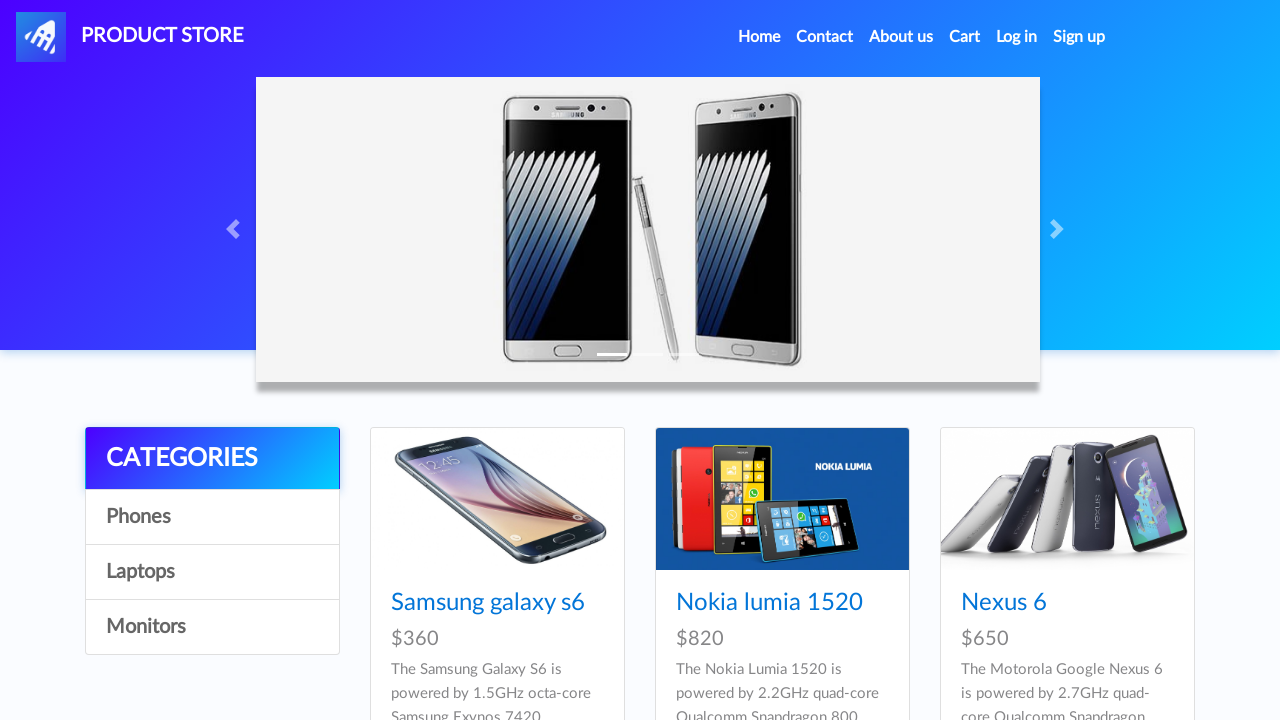

Clicked on Contact link at (825, 37) on xpath=//a[contains(text(),'Contact')]
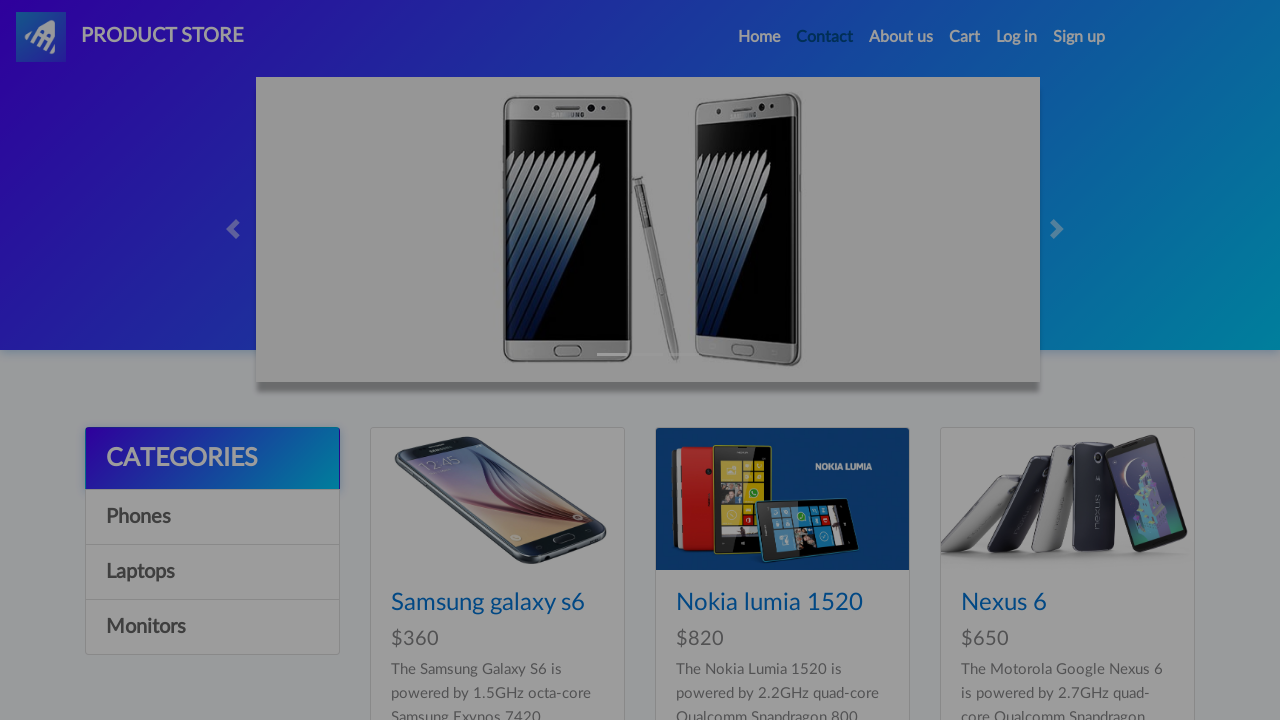

Contact form appeared with email field visible
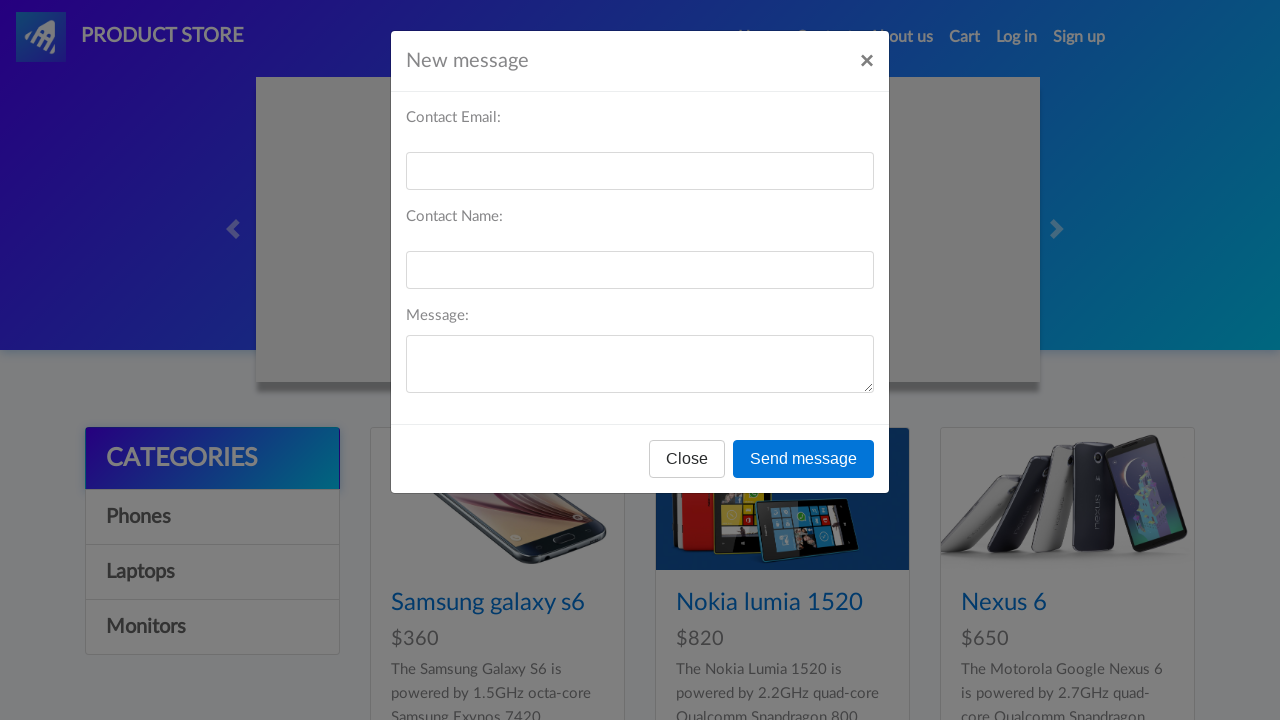

Filled email field with 'test@example.com' on //input[@id='recipient-email']
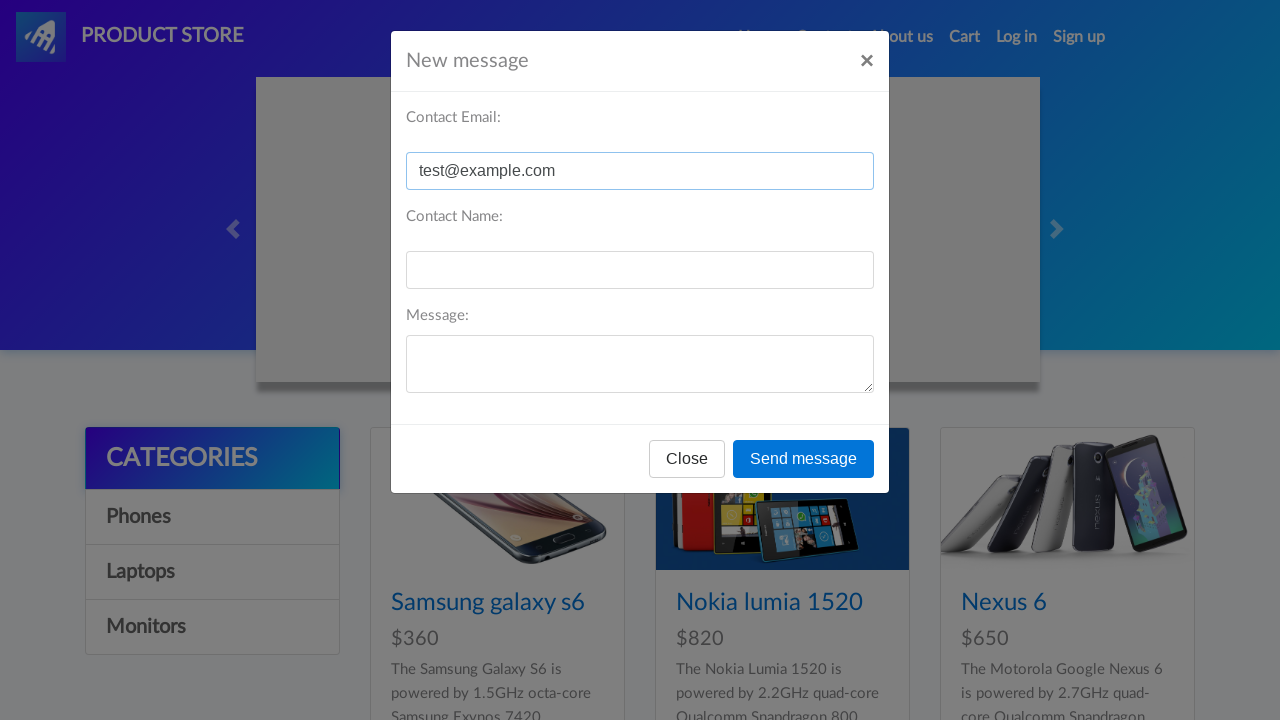

Filled name field with 'John Doe' on //input[@id='recipient-name']
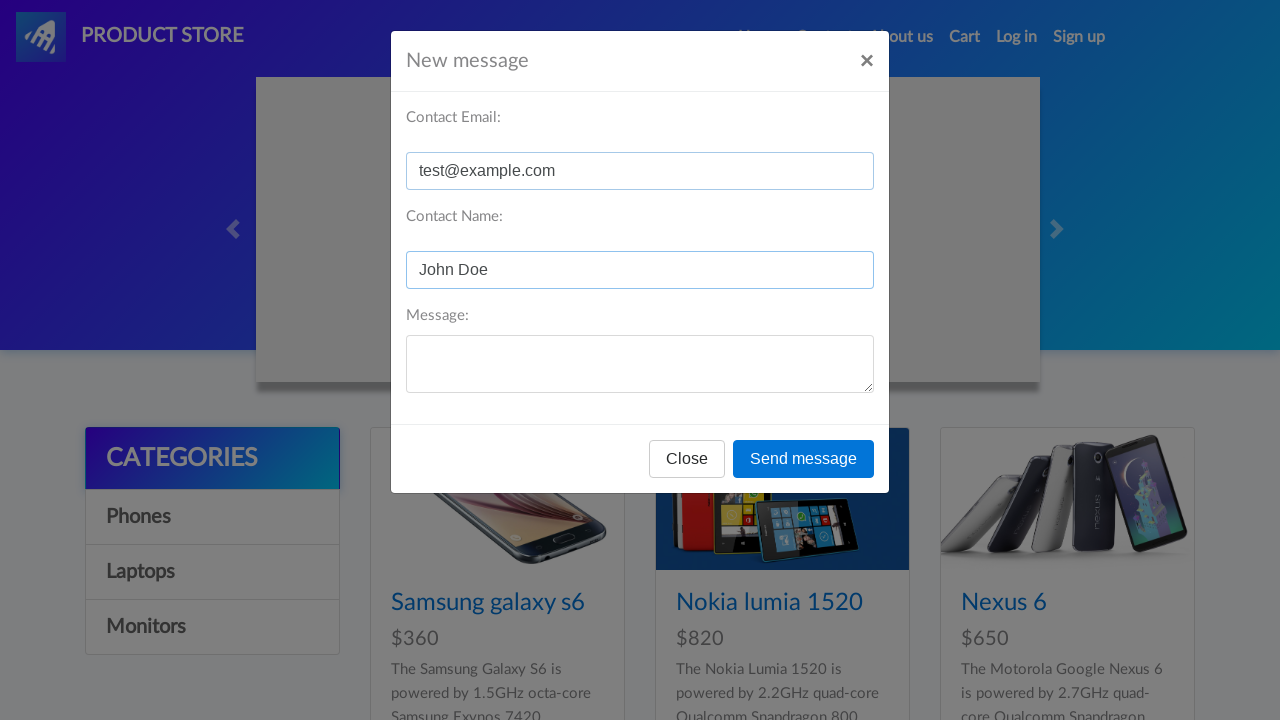

Filled message field with test message on //textarea[@id='message-text']
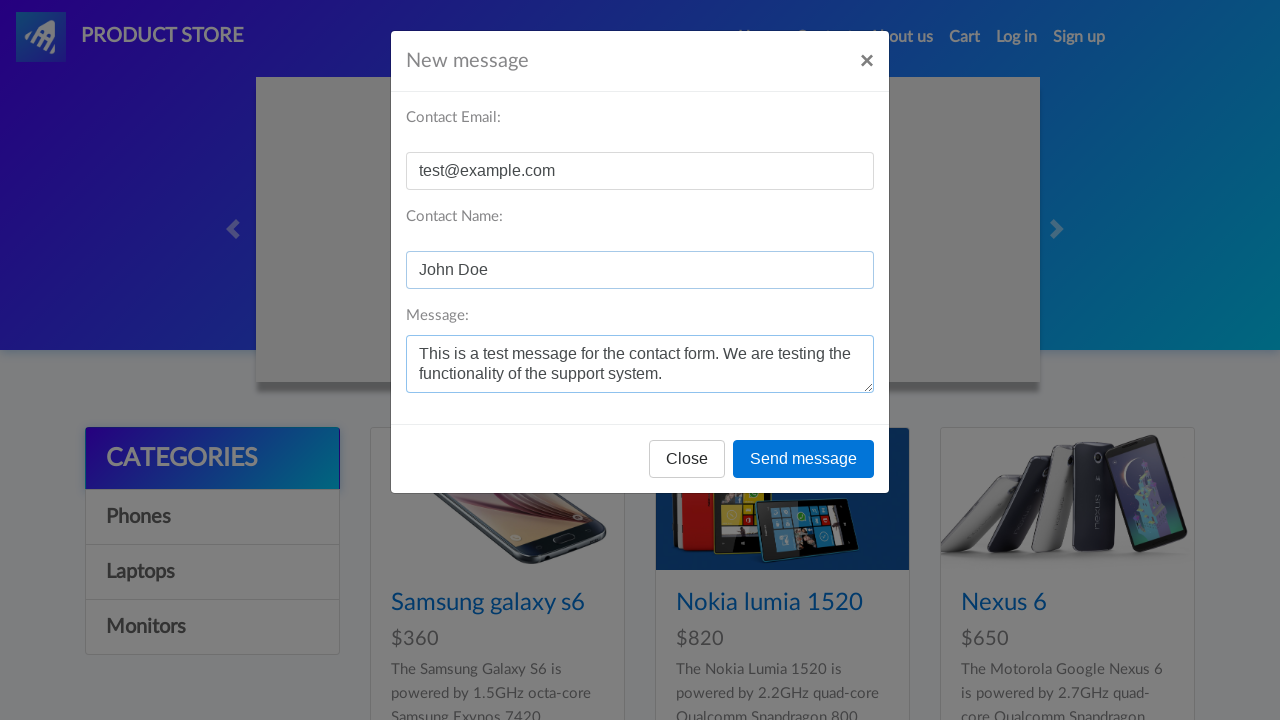

Clicked Send message button at (804, 459) on xpath=//*[contains(text(),'Send message')]
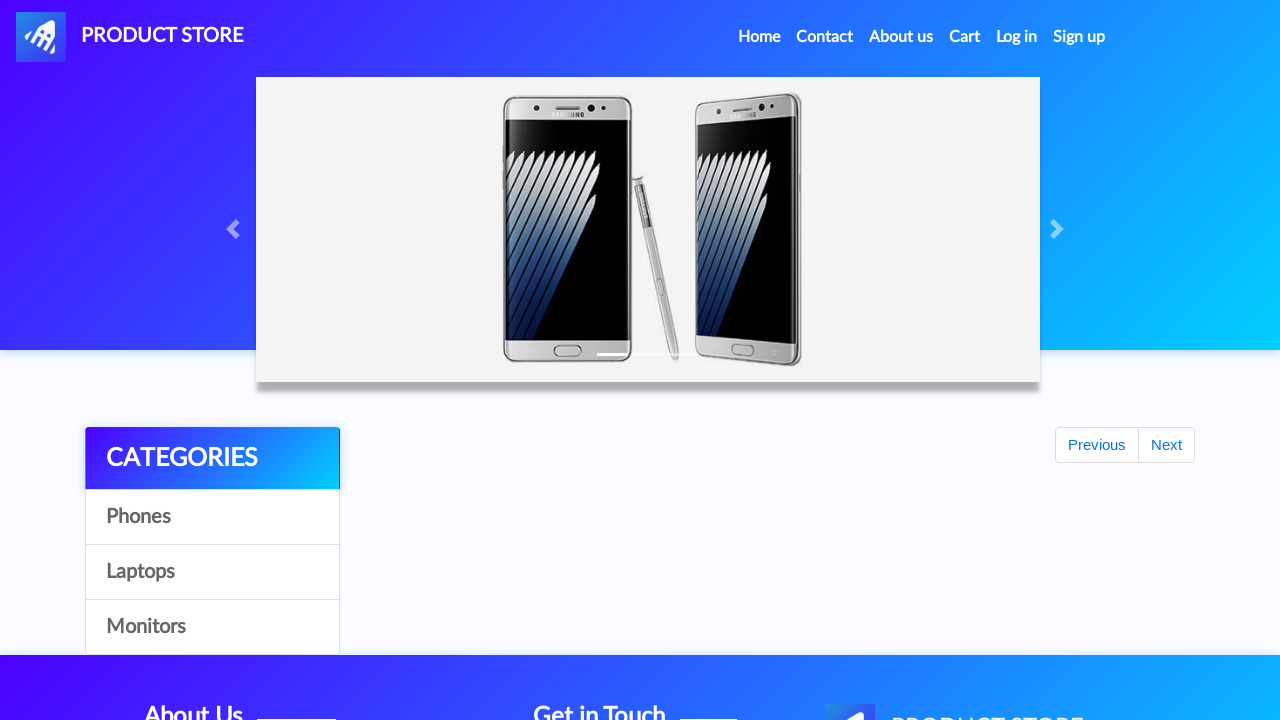

Set up dialog handler to accept alerts
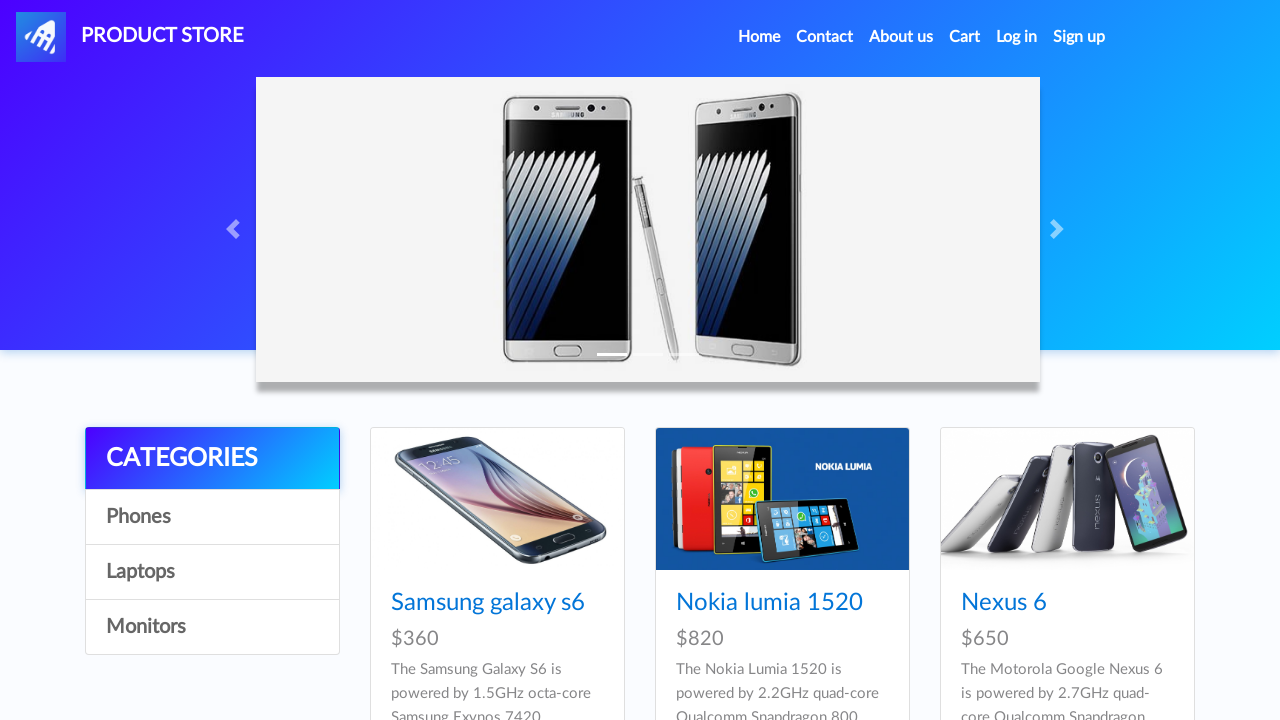

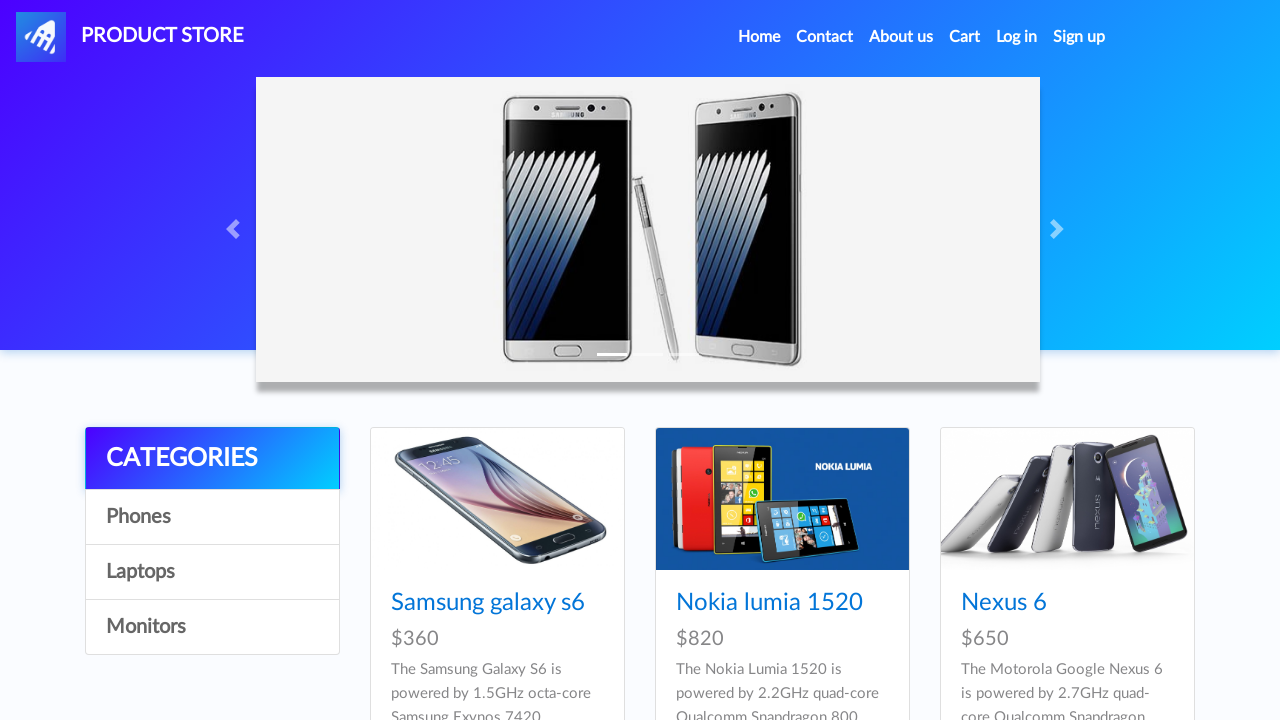